Verifies the third table header is "Dolor" and persists after clicking a button

Starting URL: http://the-internet.herokuapp.com/challenging_dom

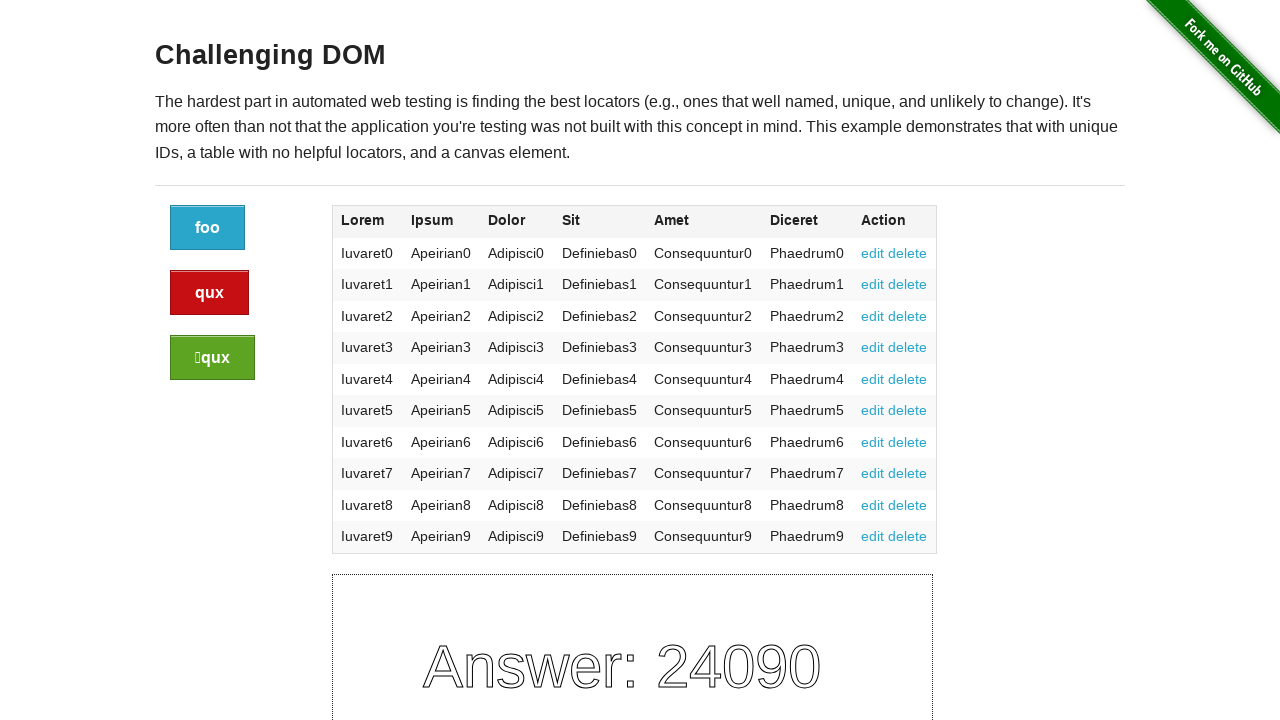

Located third table header element
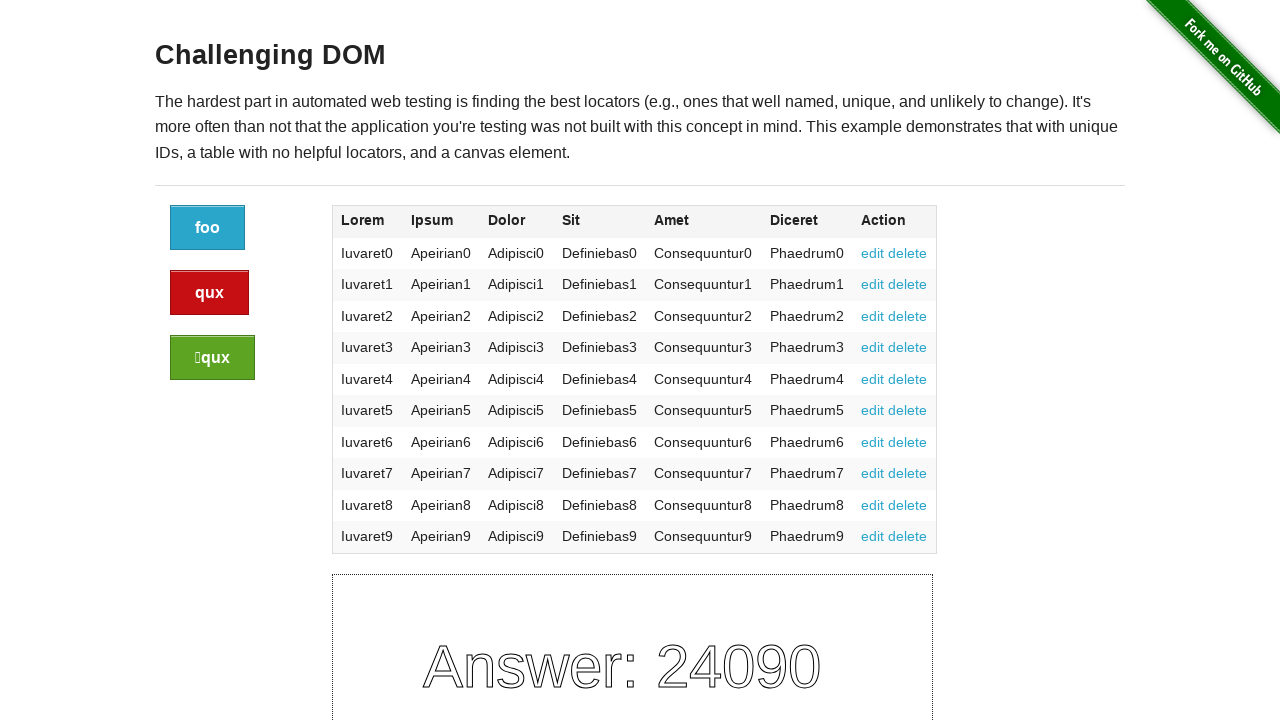

Retrieved text content from third table header
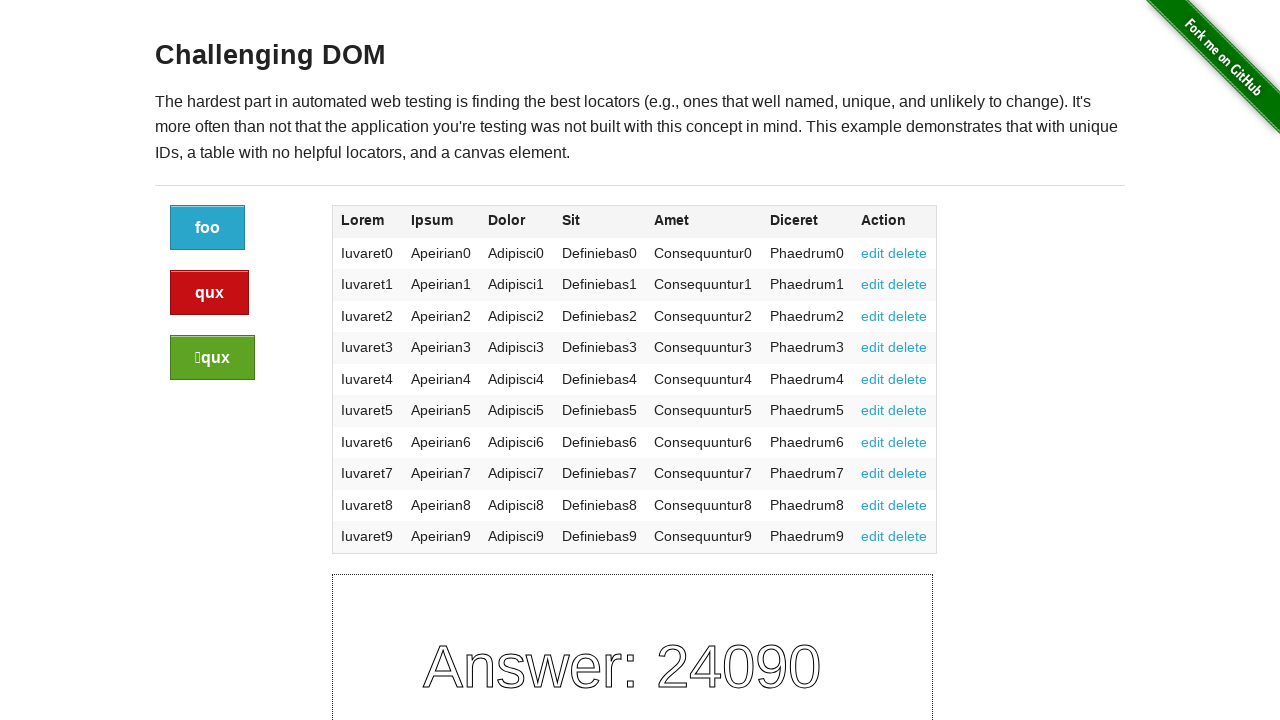

Verified third table header text is 'Dolor'
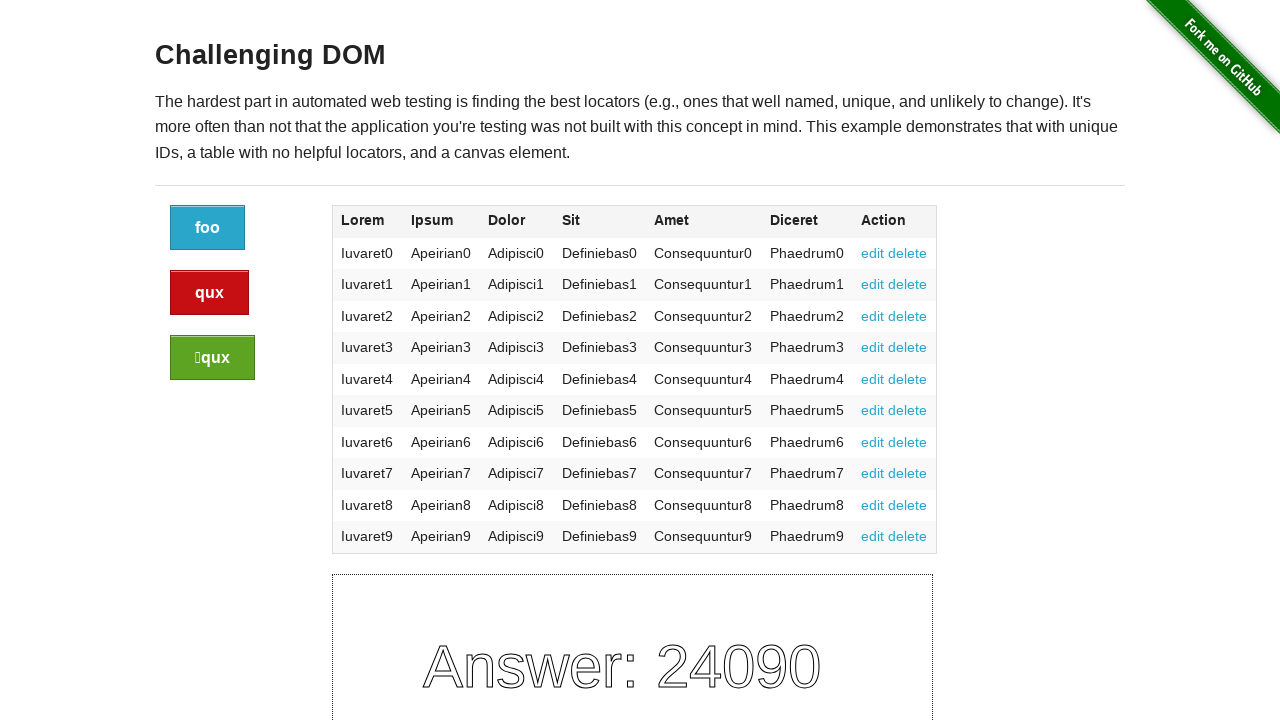

Clicked refresh button to reload content at (208, 228) on xpath=//div[@class="large-2 columns"]/a[@class="button"]
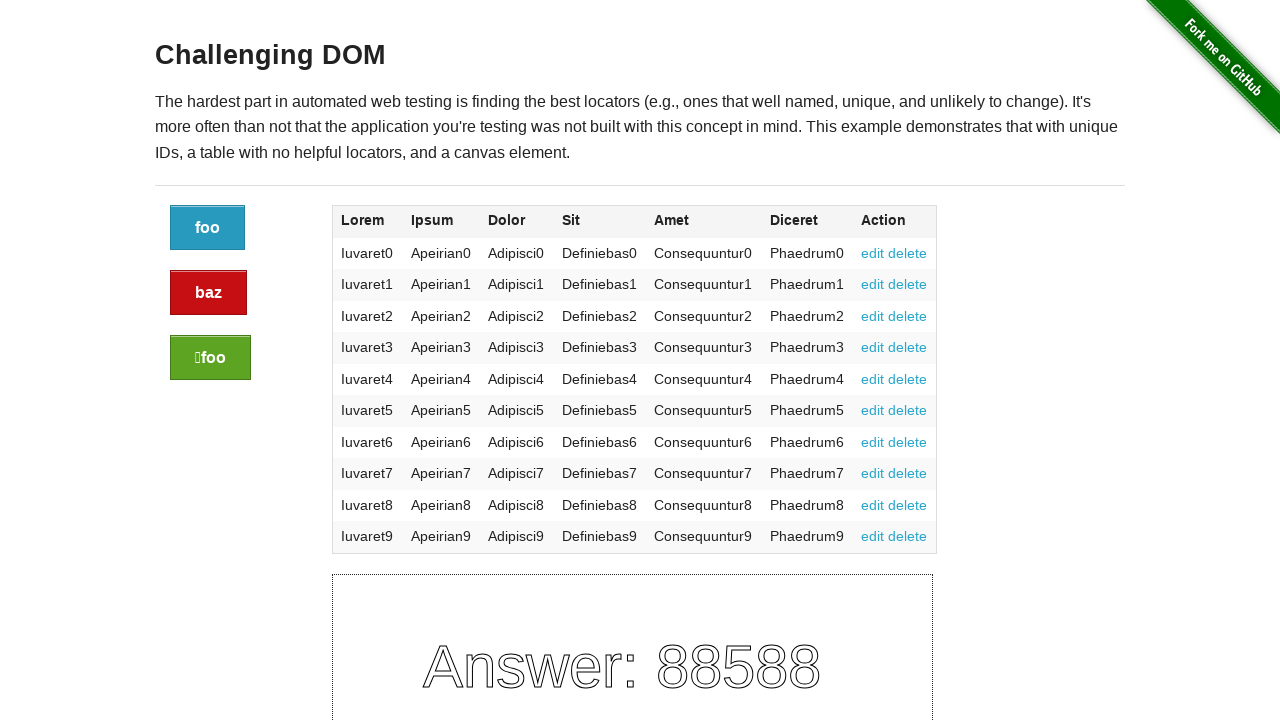

Verified third table header text persists as 'Dolor' after button click
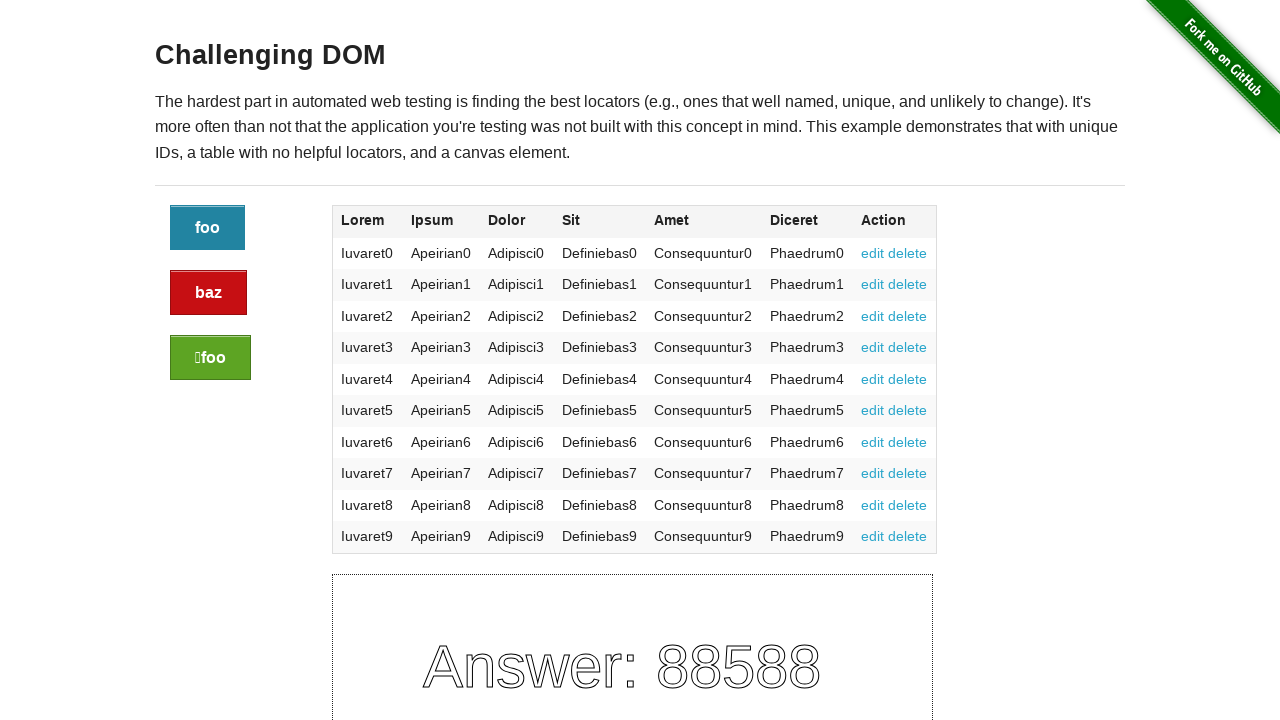

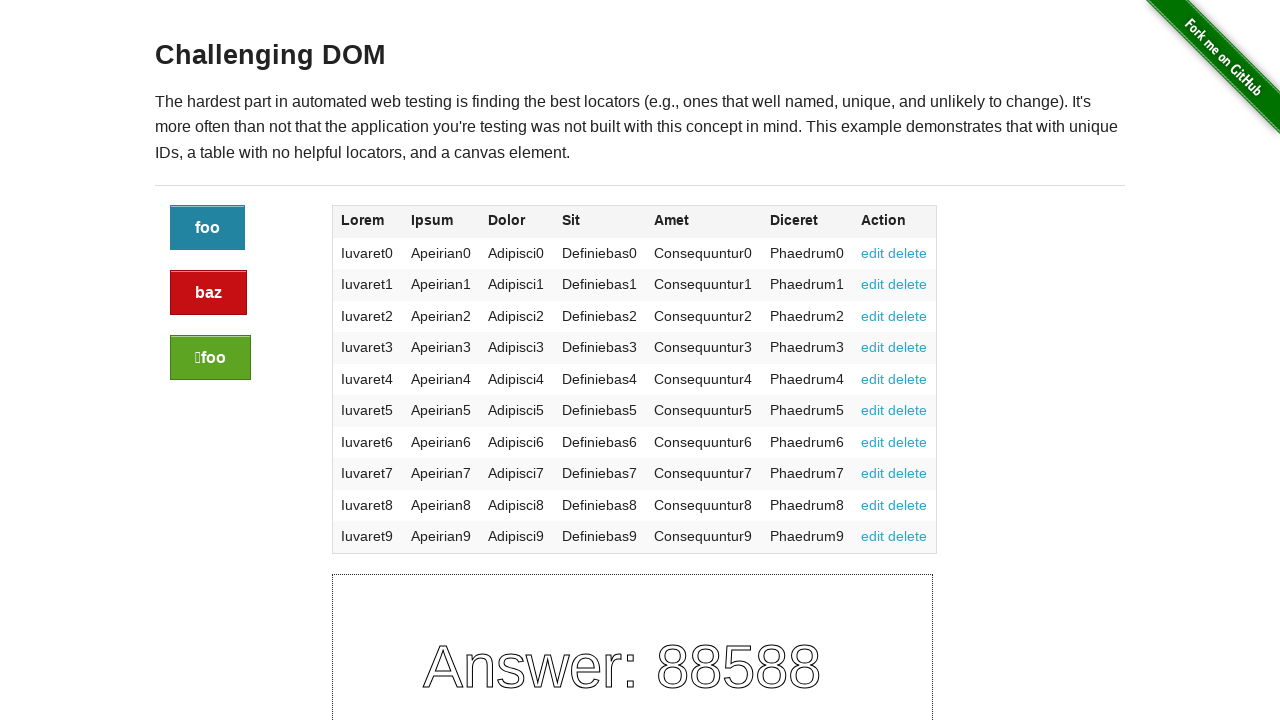